Fills first name and last name form fields using JavaScript execution

Starting URL: https://www.hyrtutorials.com/p/basic-controls.html

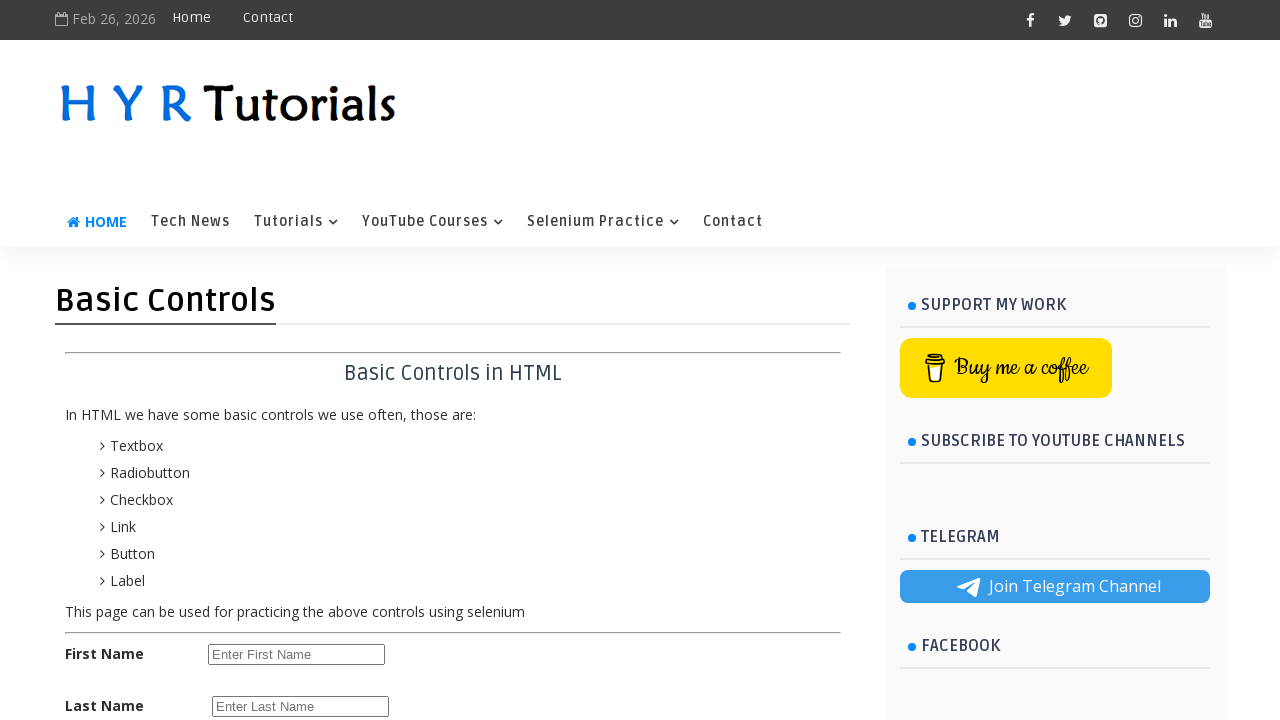

Filled first name field with 'Abishek' using JavaScript execution
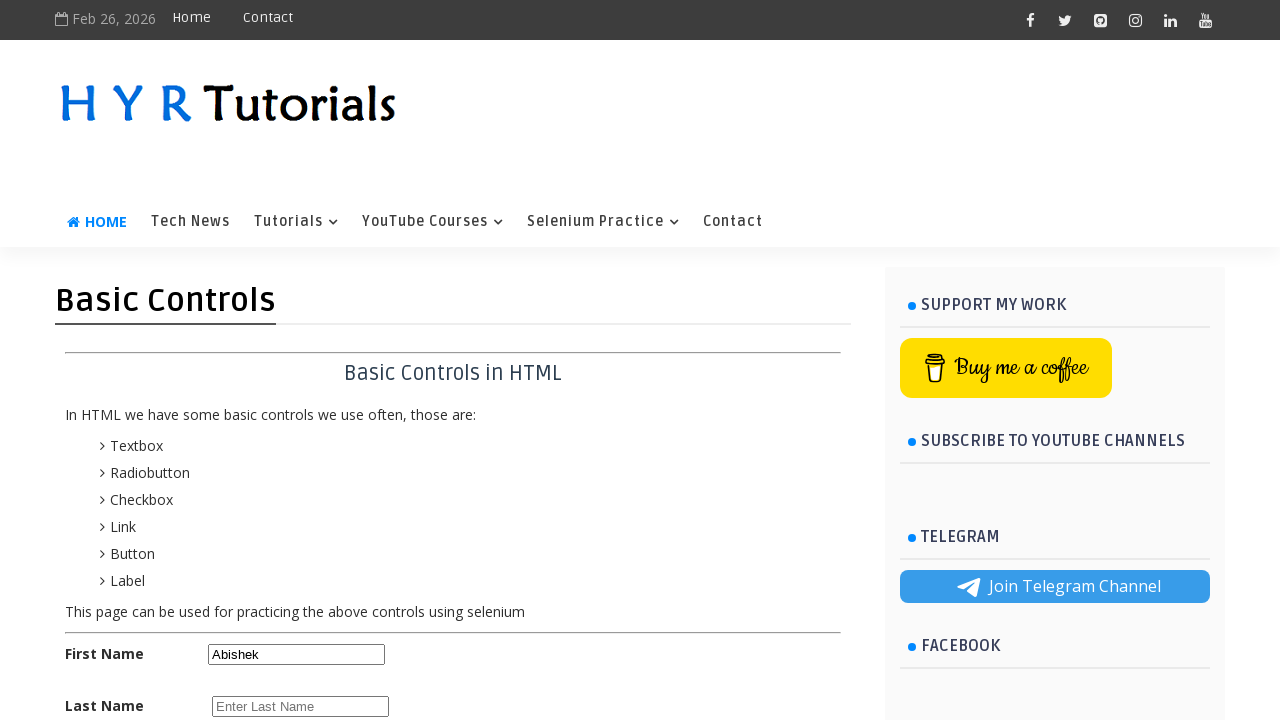

Filled last name field with 'vardhan' using JavaScript execution
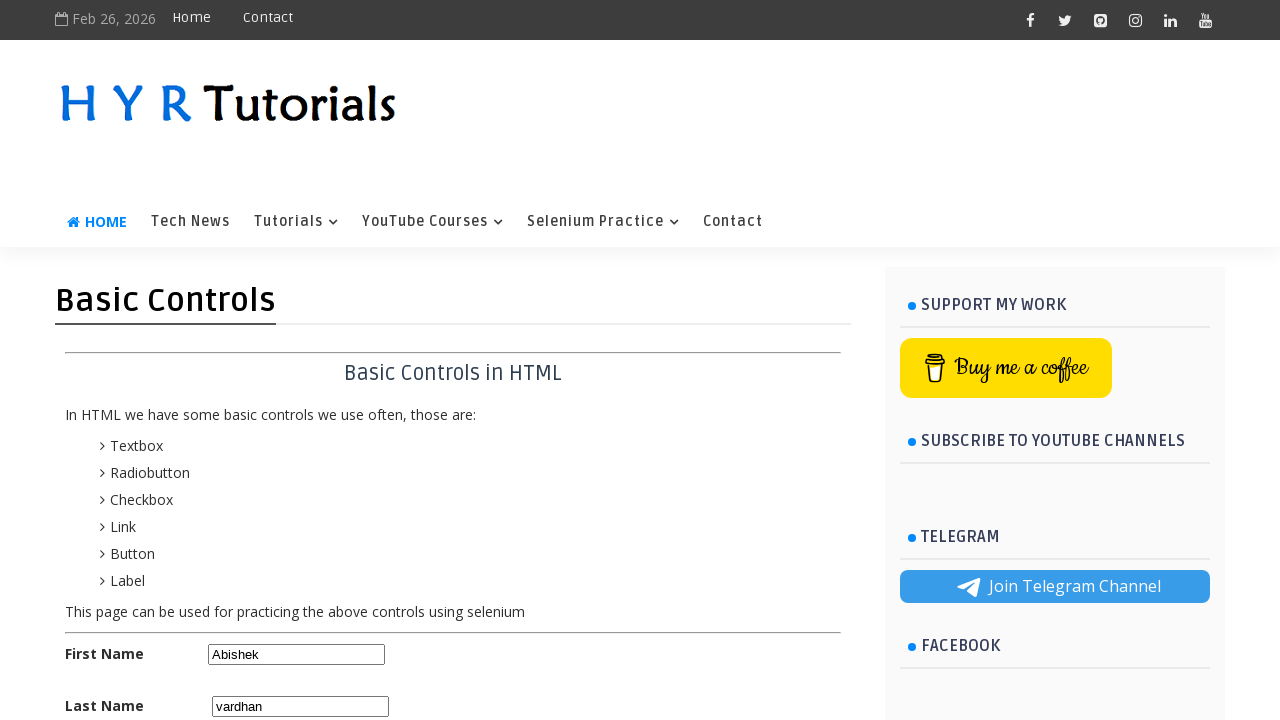

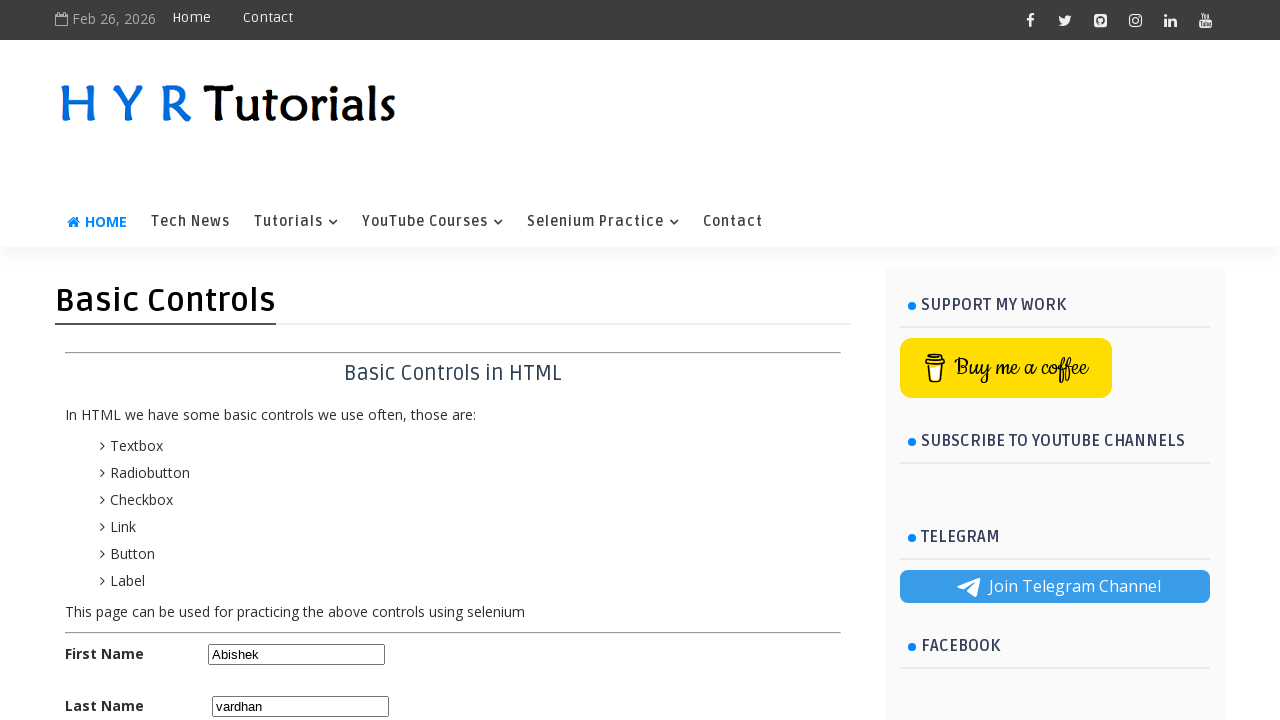